Tests clicking a primary button on the UI Testing Playground class attribute page, which demonstrates finding elements by CSS class.

Starting URL: http://uitestingplayground.com/classattr

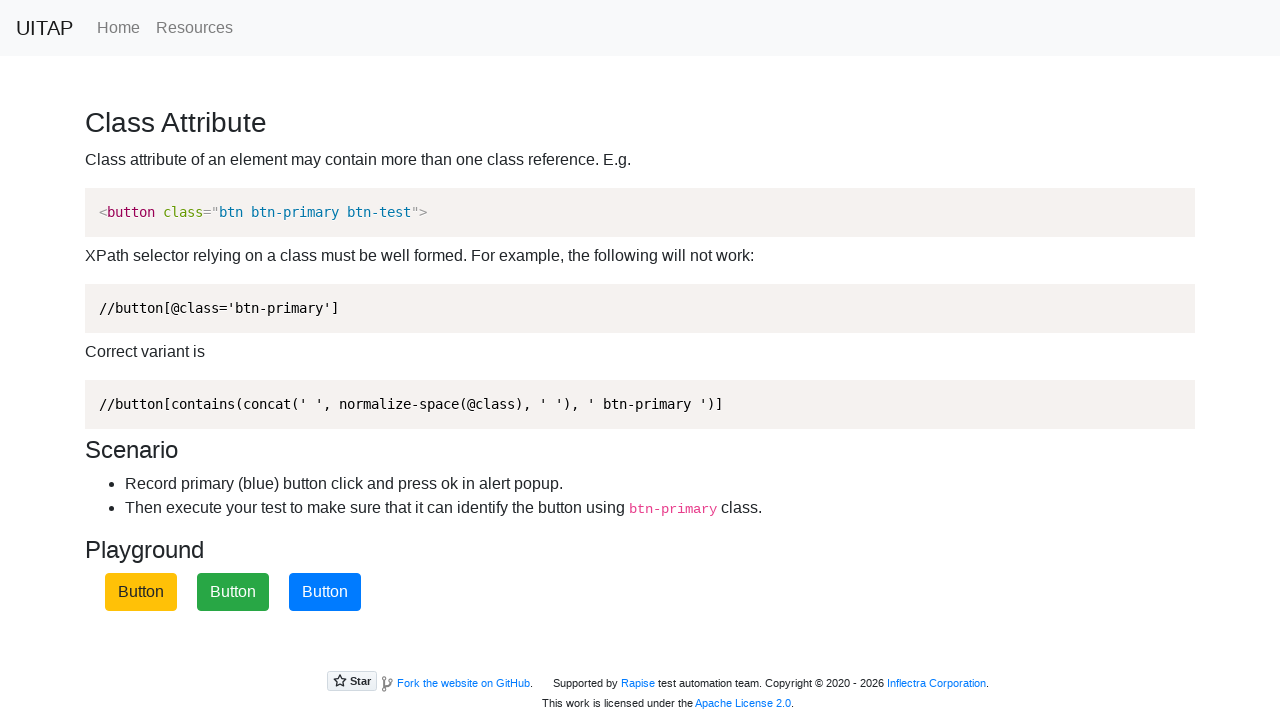

Navigated to UI Testing Playground class attribute page
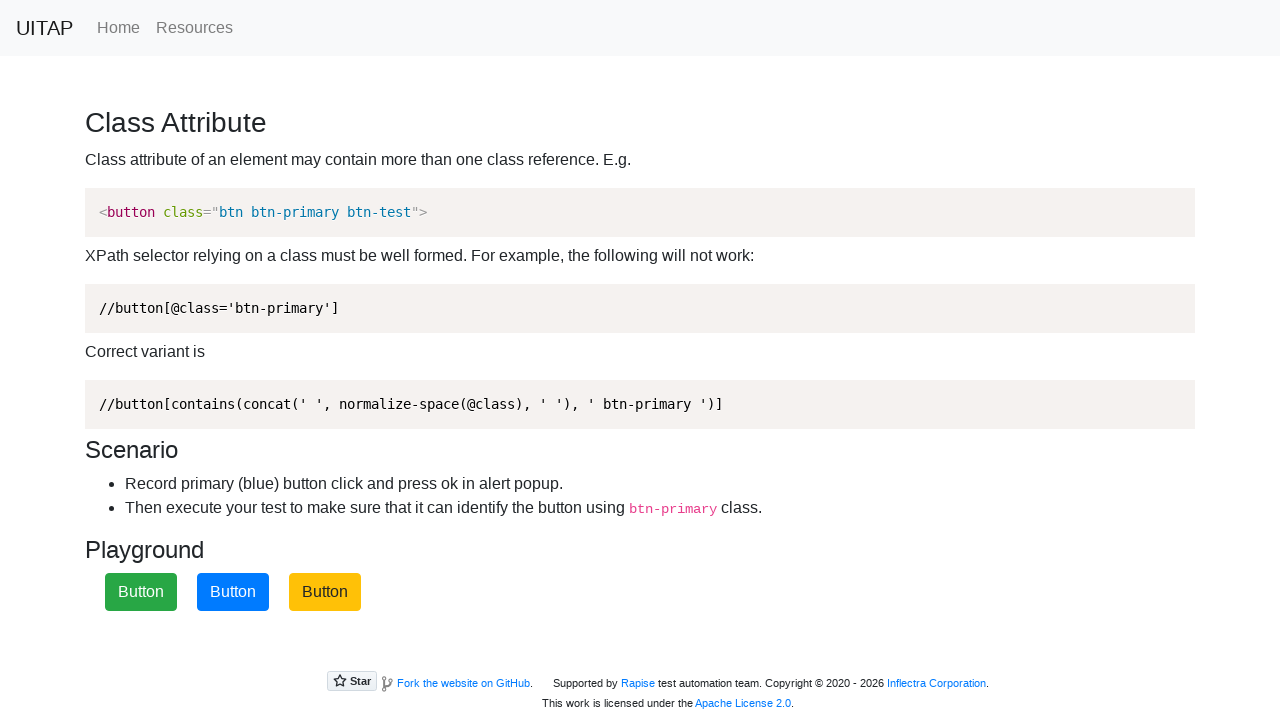

Clicked the primary button using CSS class selector at (233, 592) on .btn-primary
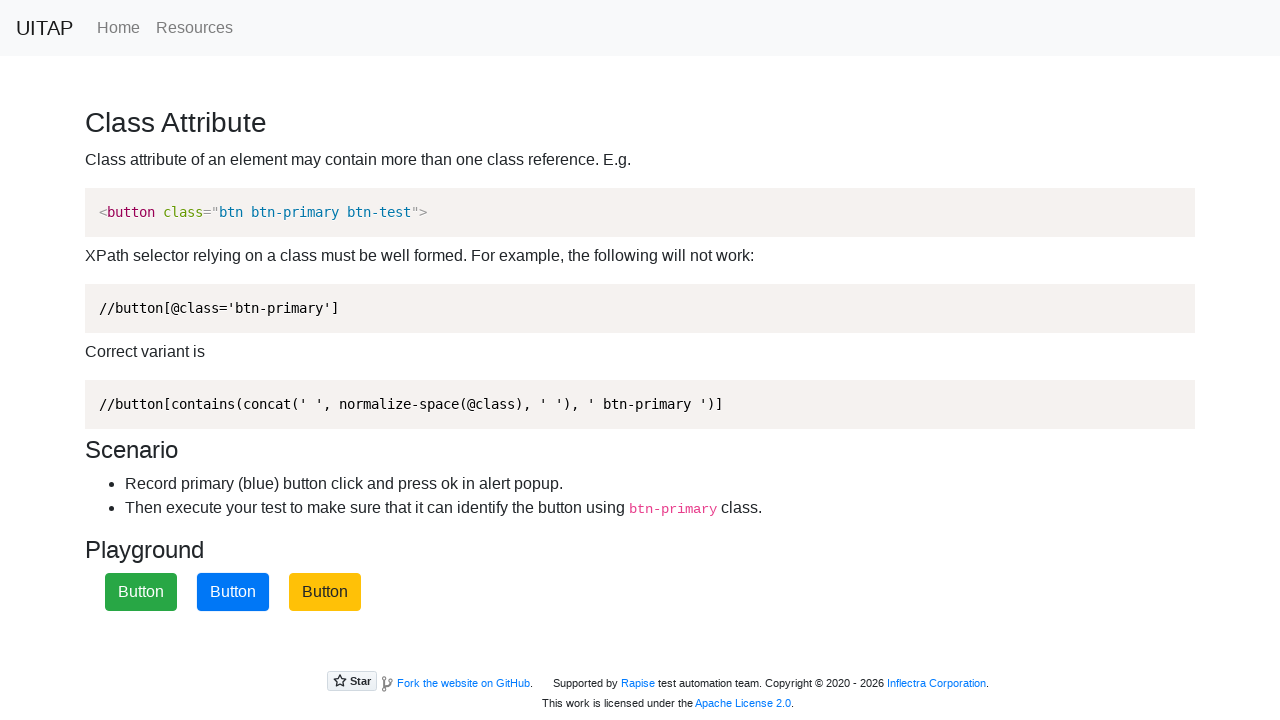

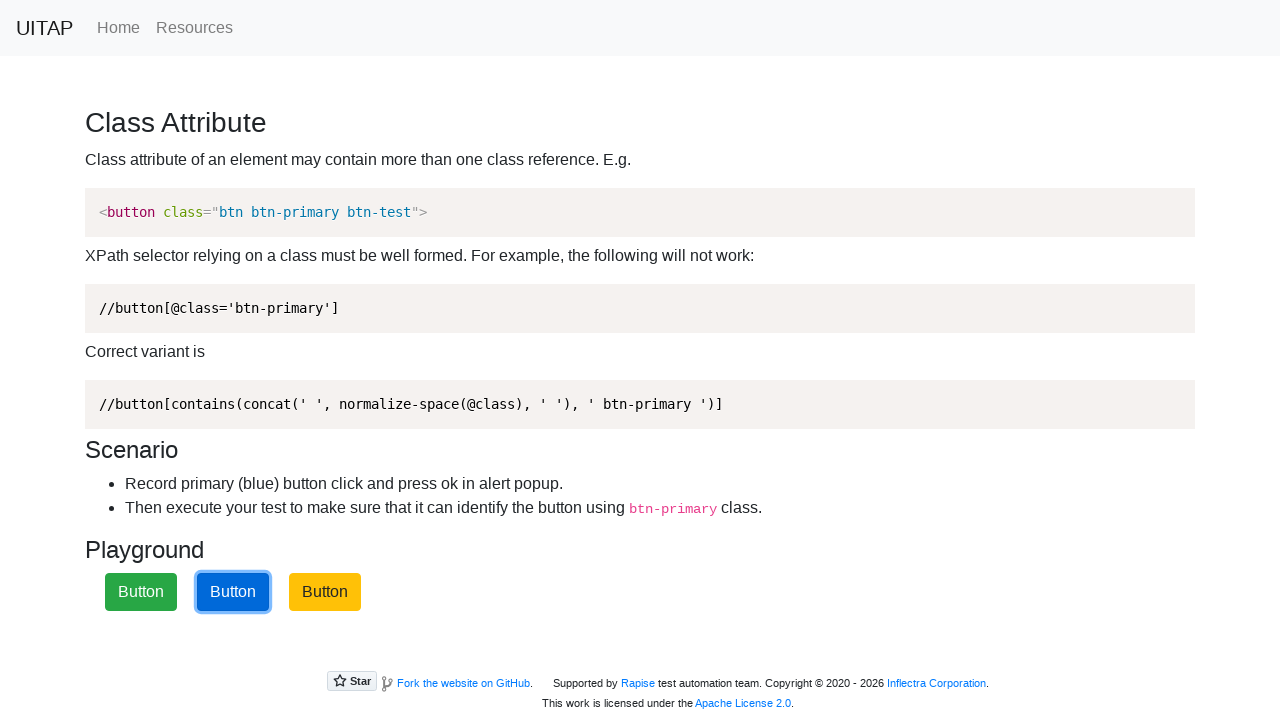